Tests multi-selection functionality on a demo page by navigating to the Serialize tab and selecting multiple items using Ctrl+click

Starting URL: http://demo.automationtesting.in/Selectable.html

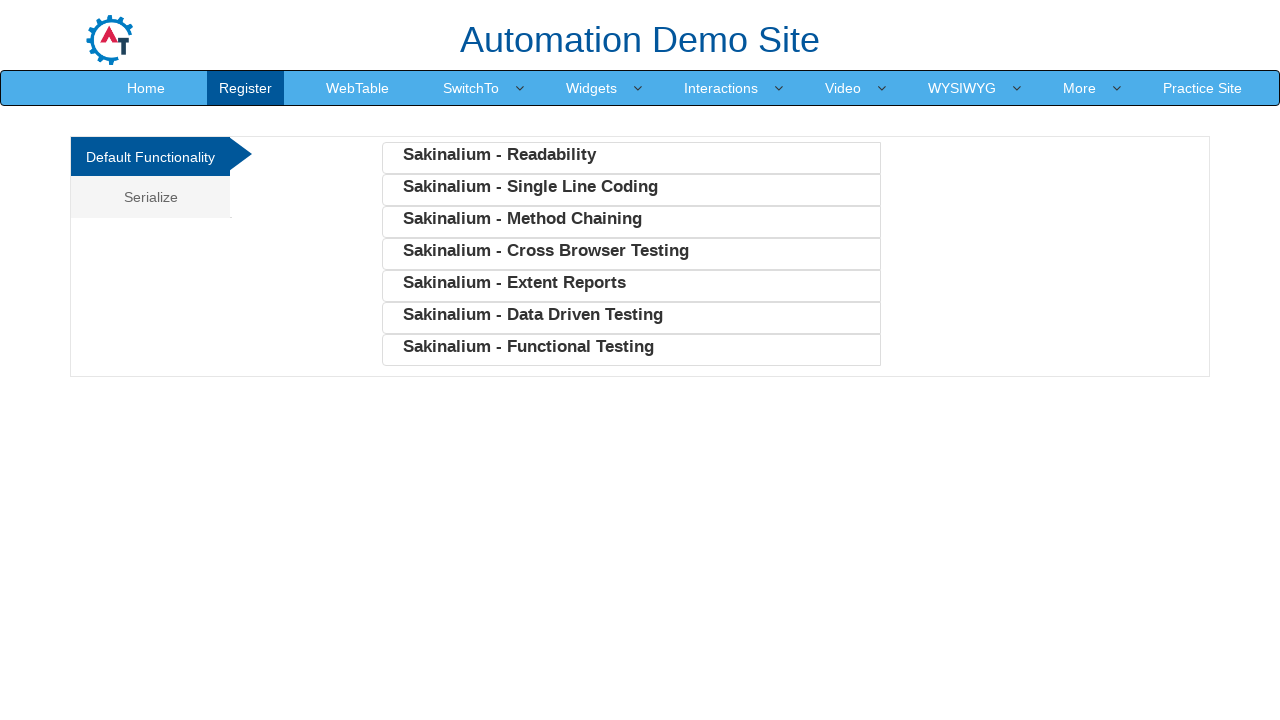

Navigated to Selectable demo page
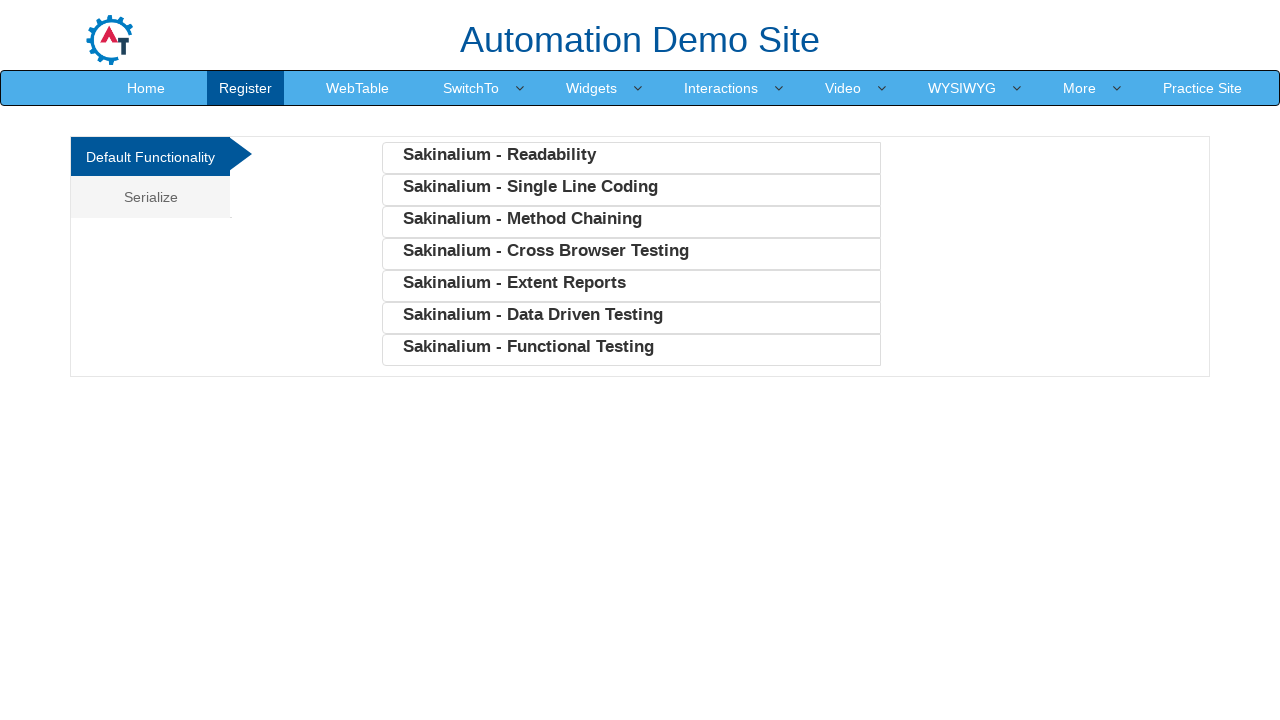

Clicked on Serialize tab at (150, 197) on xpath=//a[text()='Serialize ']
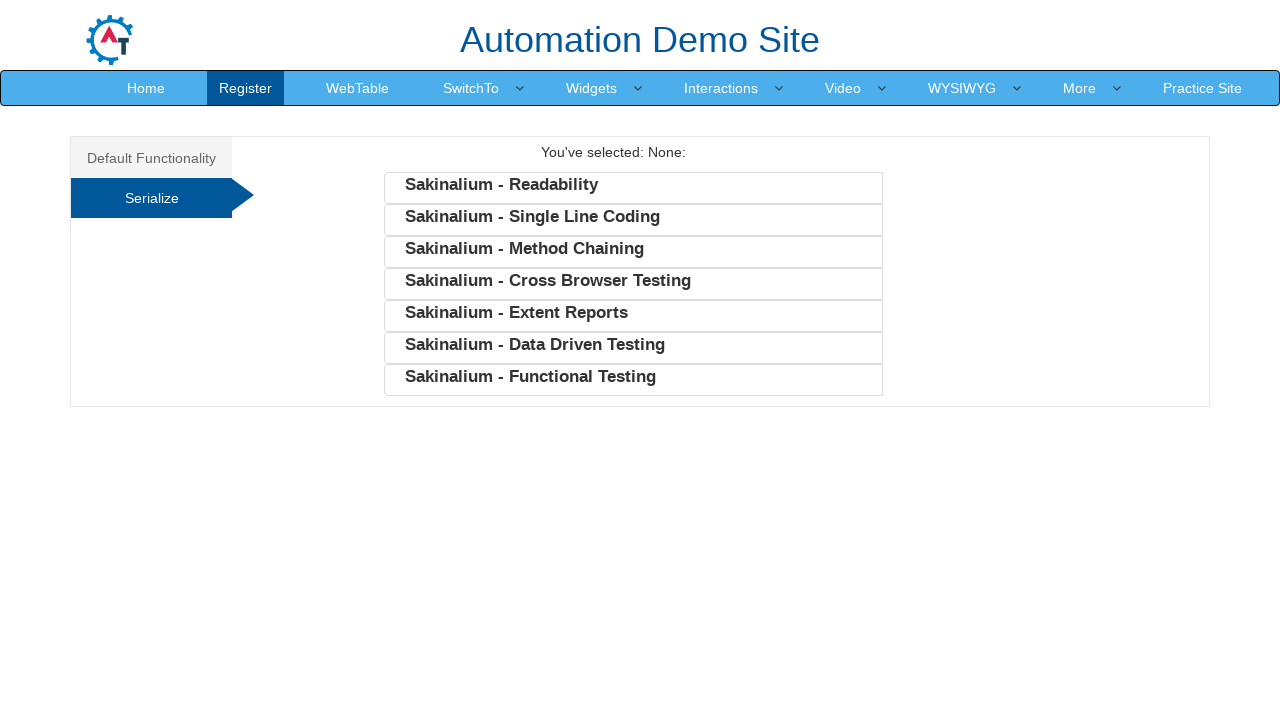

List items loaded and became visible
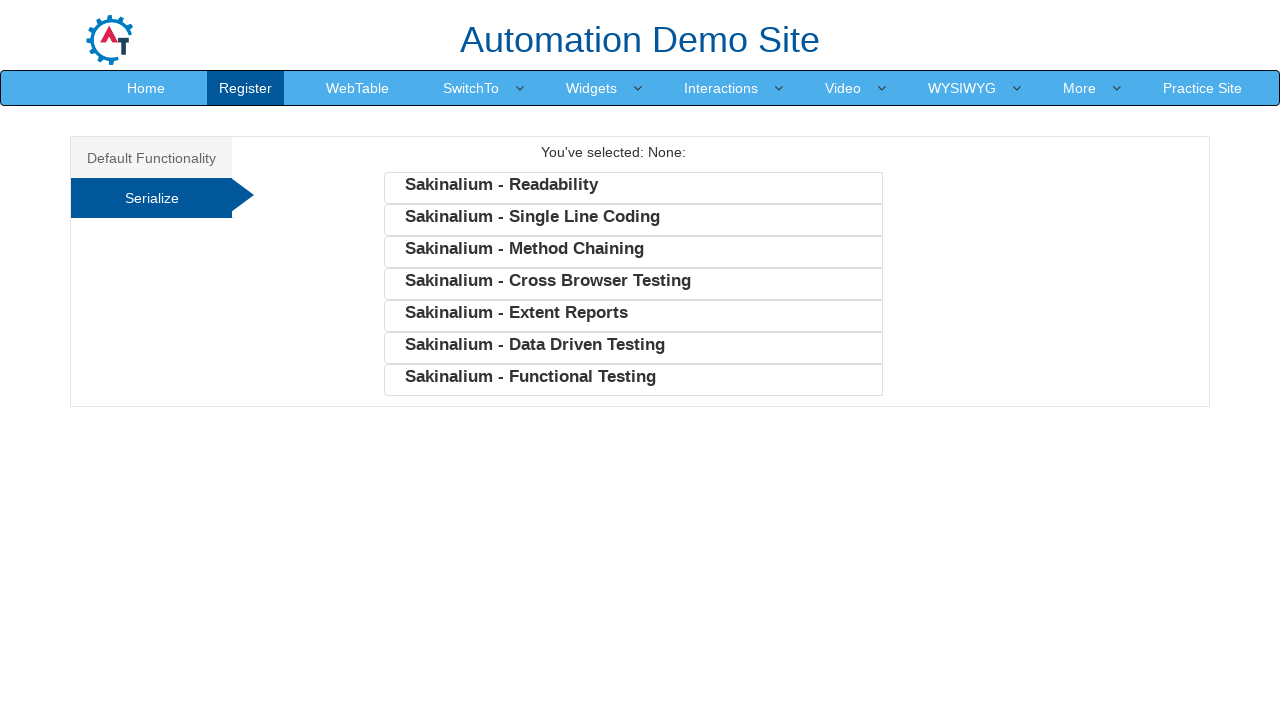

Retrieved all list items from Serialize list
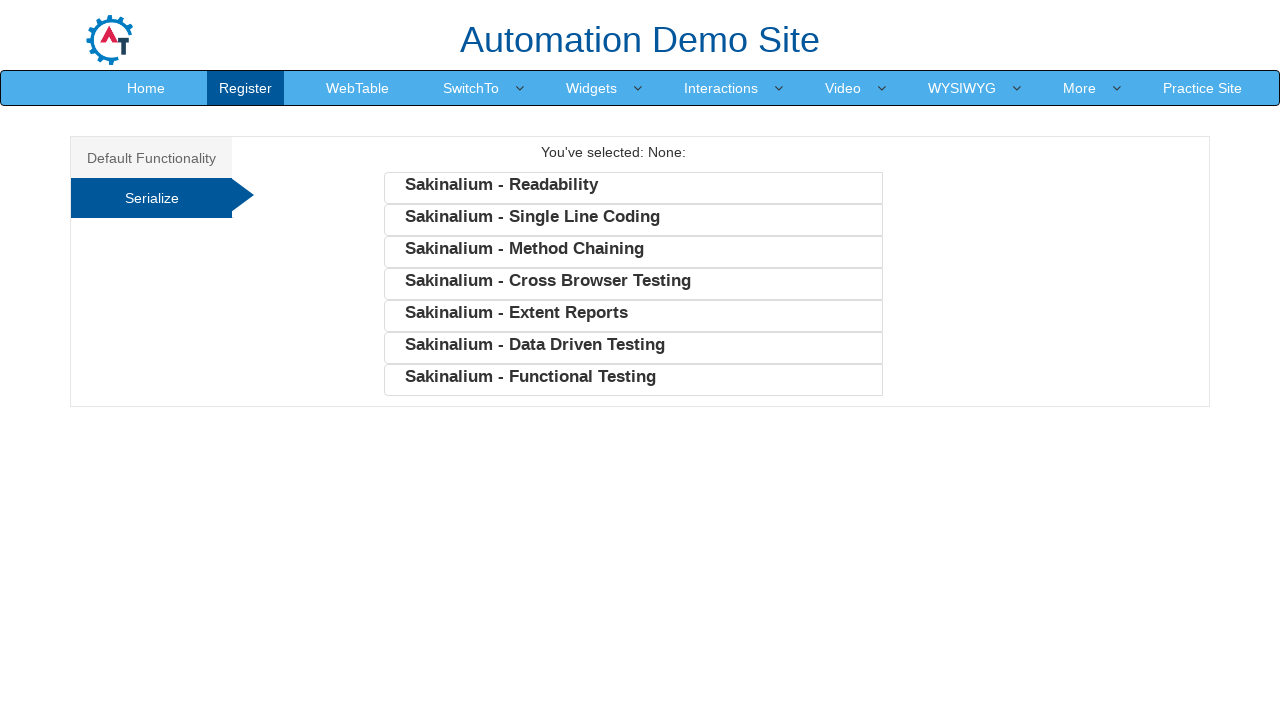

Pressed Control key down for multi-selection
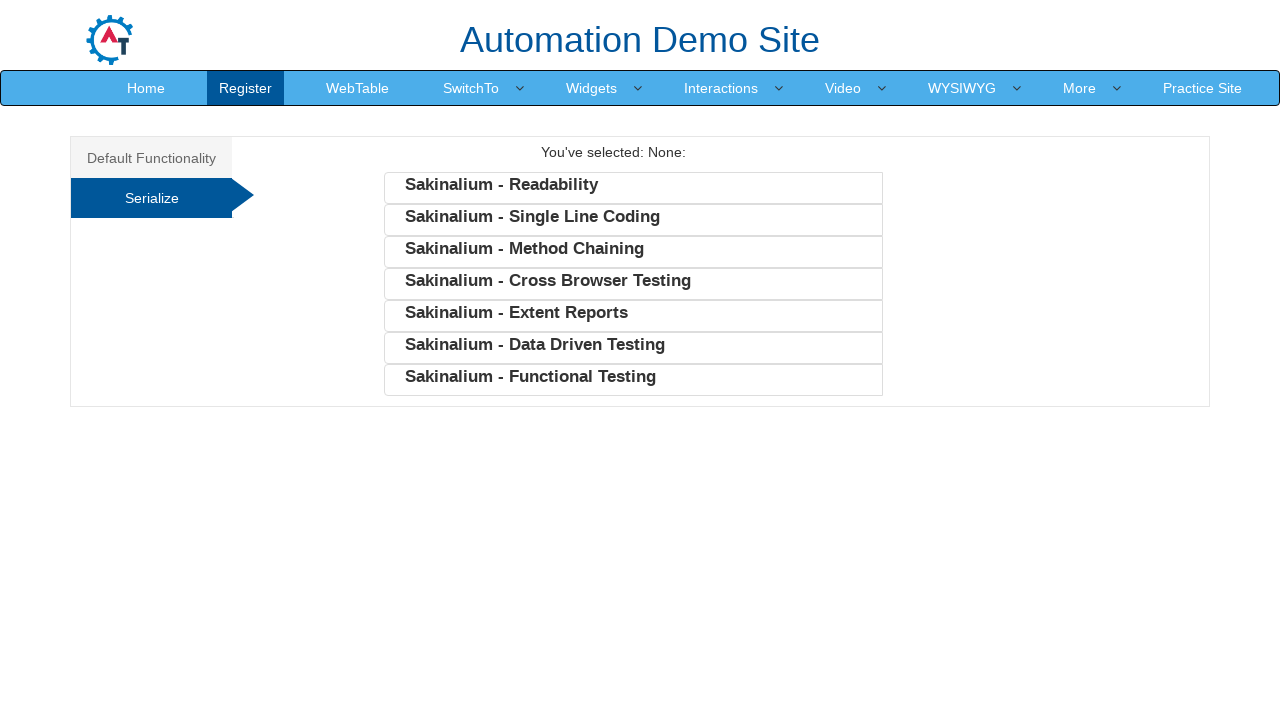

Ctrl+clicked first item (index 0) at (633, 188) on xpath=//ul[@class='SerializeFunc']/li >> nth=0
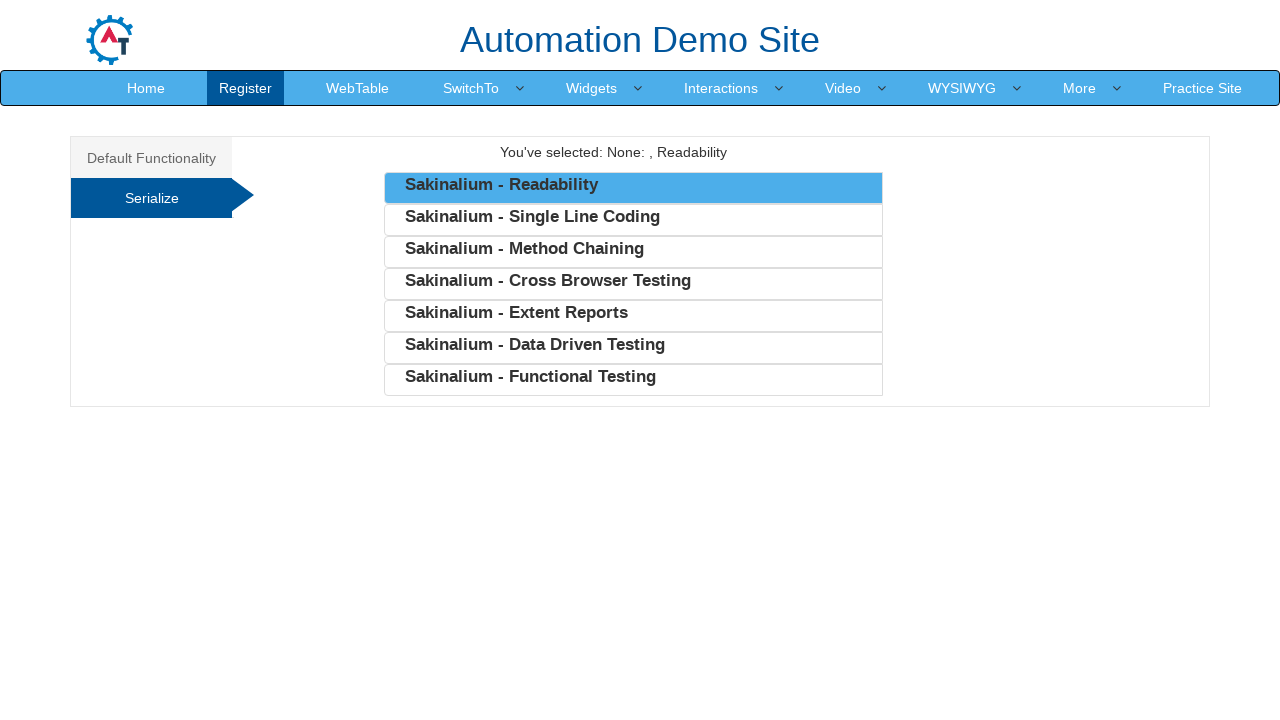

Ctrl+clicked third item (index 2) at (633, 252) on xpath=//ul[@class='SerializeFunc']/li >> nth=2
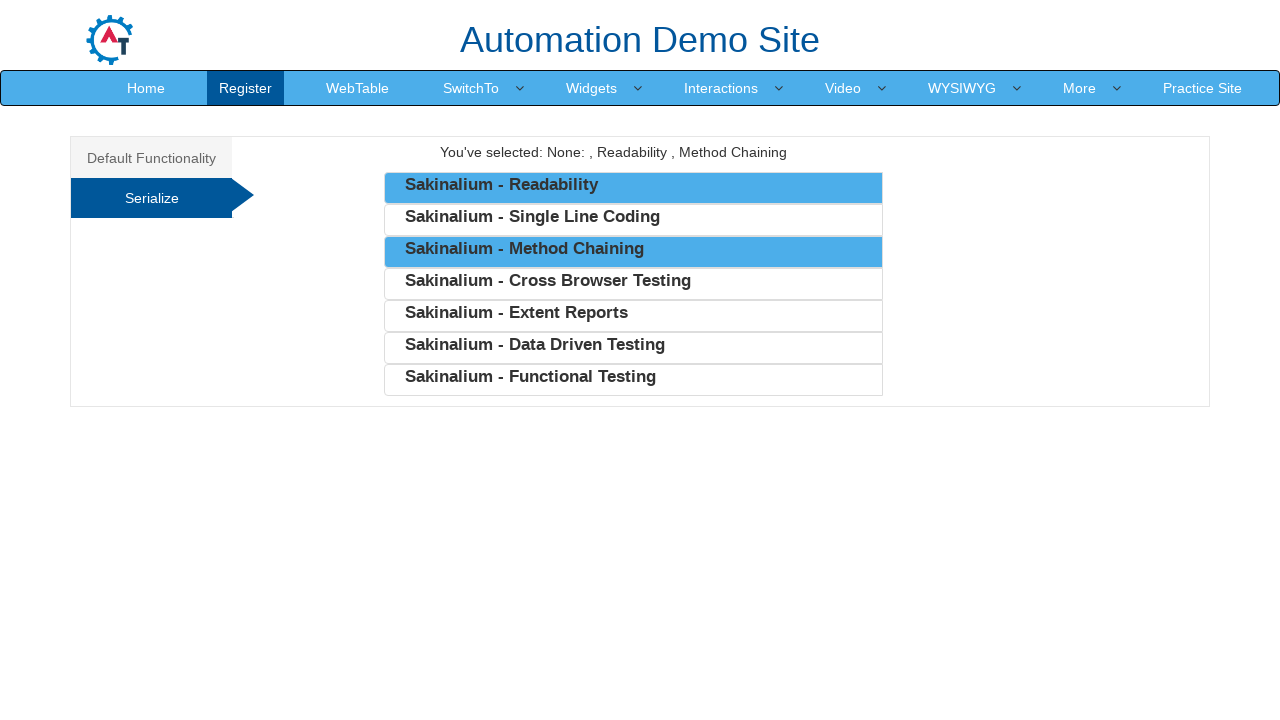

Ctrl+clicked fifth item (index 4) at (633, 316) on xpath=//ul[@class='SerializeFunc']/li >> nth=4
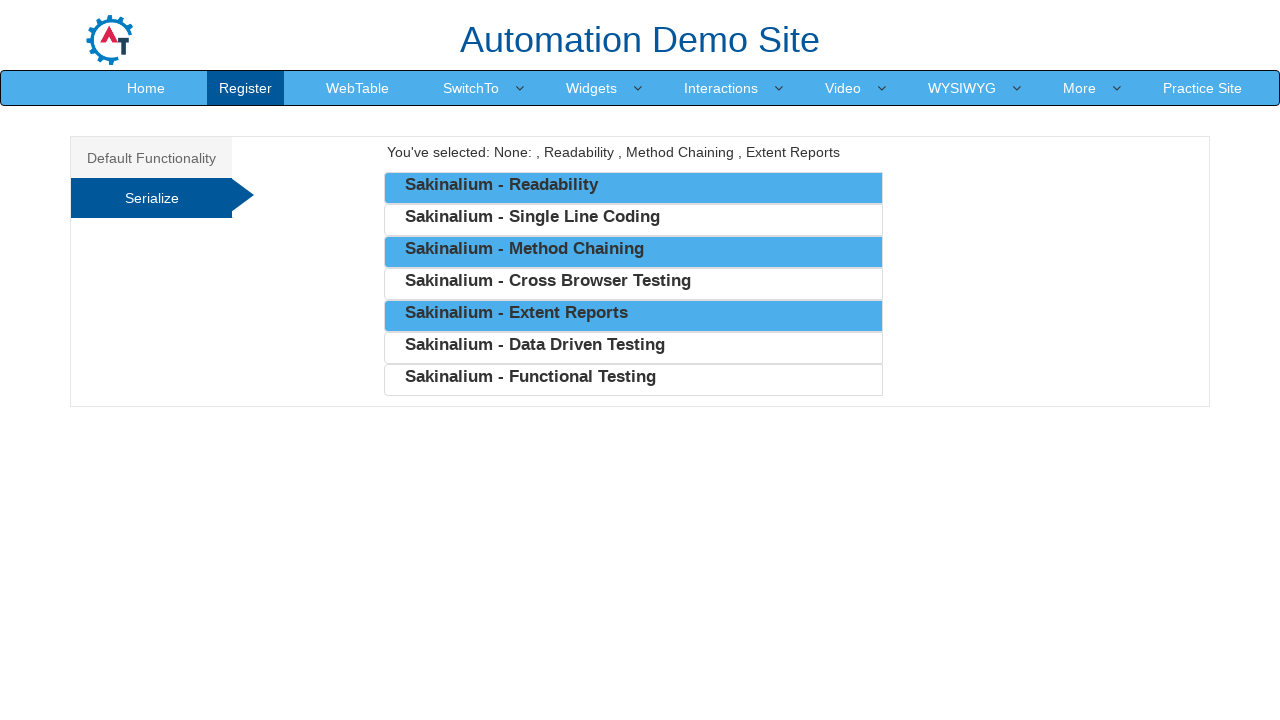

Ctrl+clicked seventh item (index 6) at (633, 380) on xpath=//ul[@class='SerializeFunc']/li >> nth=6
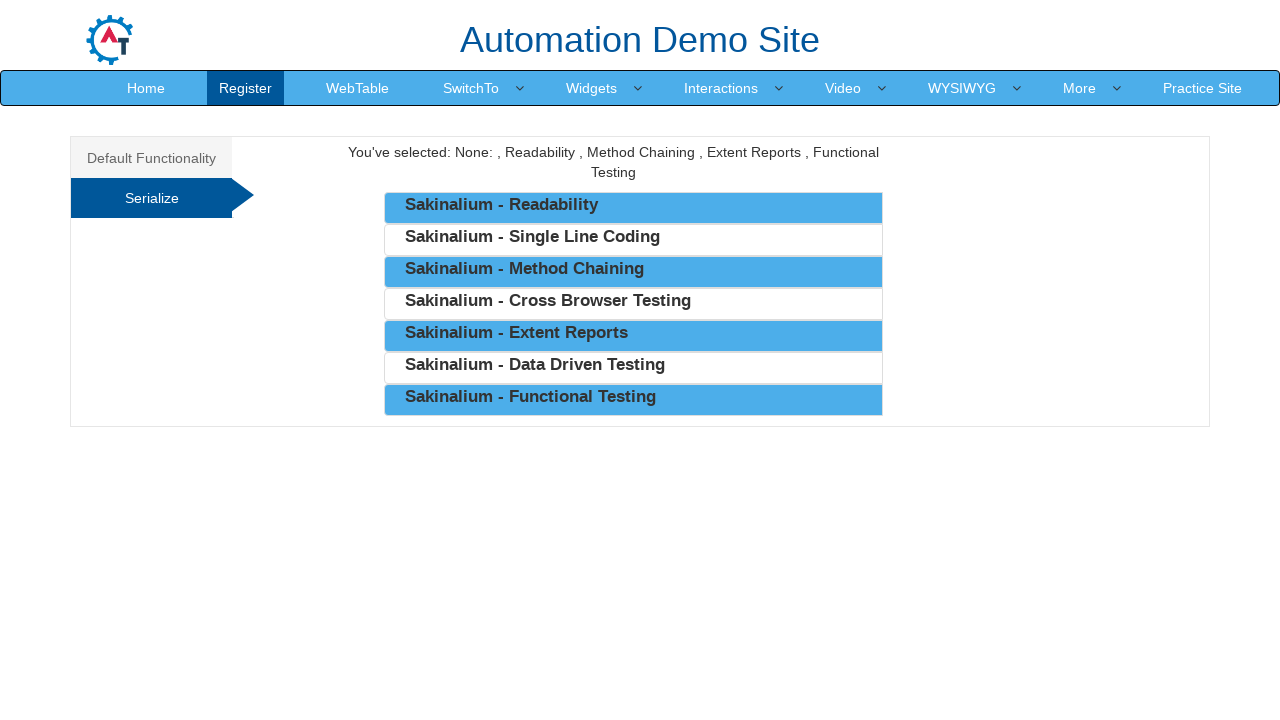

Released Control key - multi-selection complete with 4 items selected
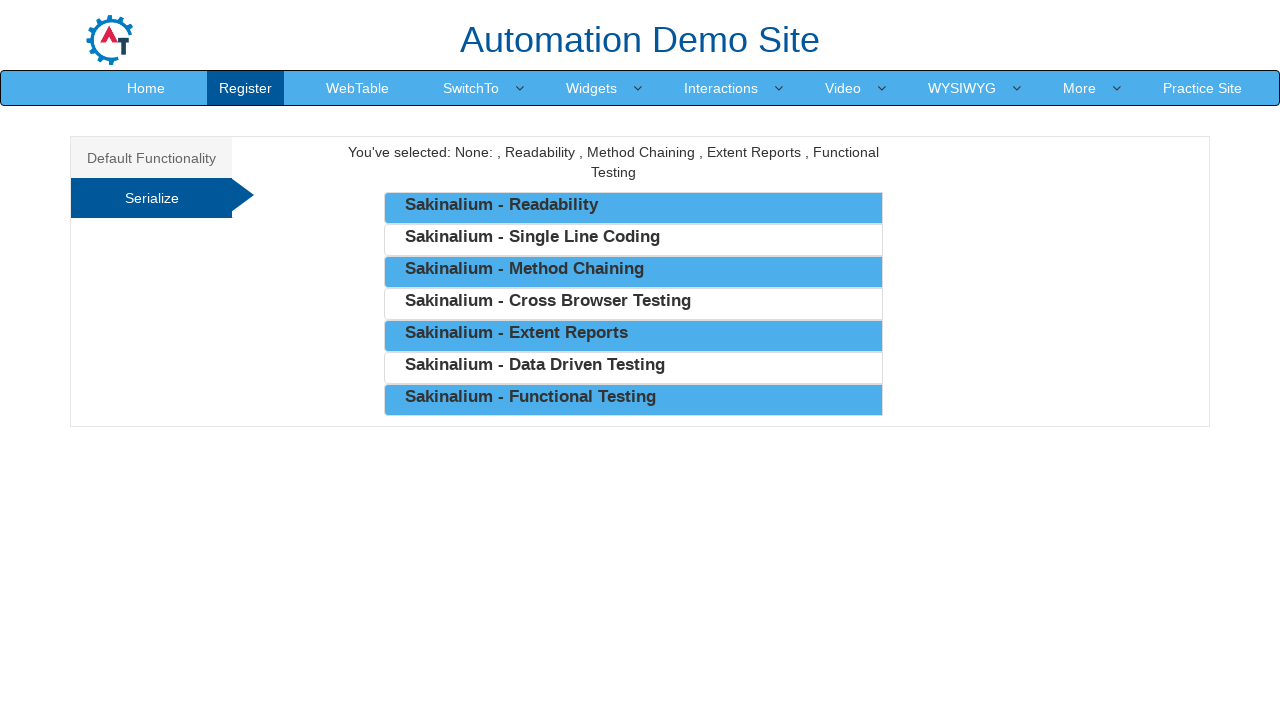

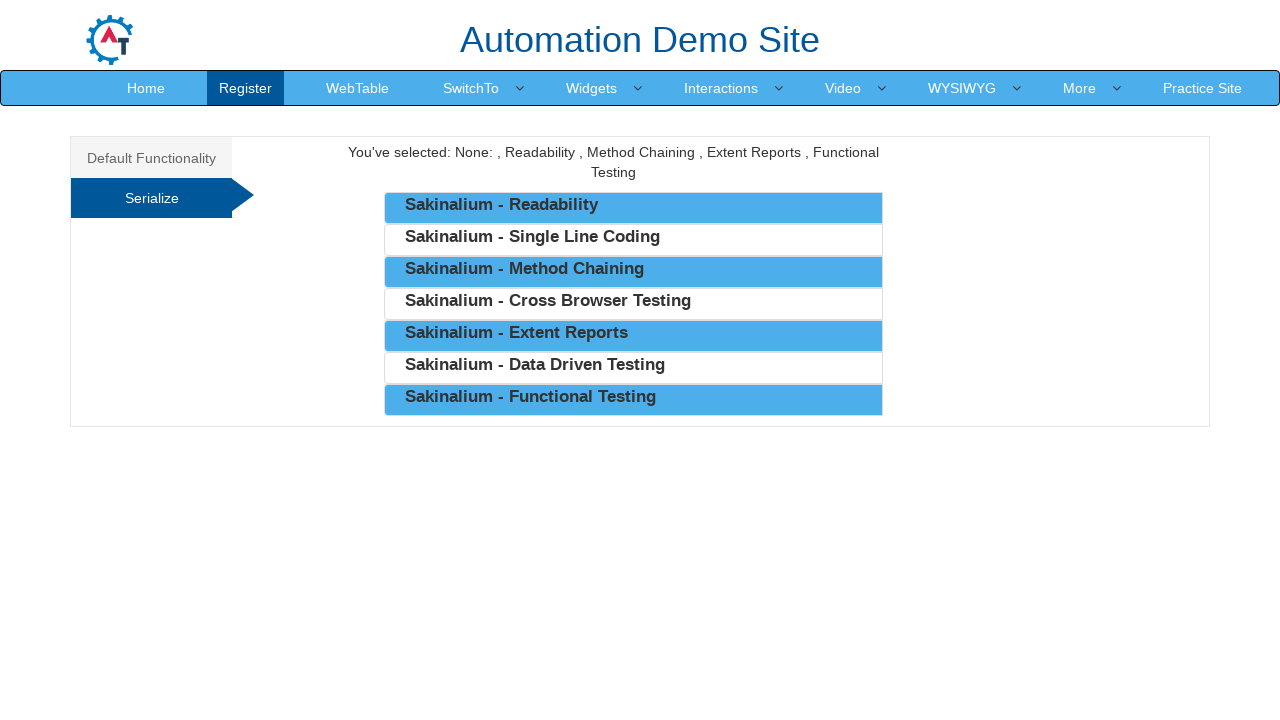